Tests dropdown/select menu functionality by selecting options using different methods: by index, by visible text, and by value on a demo form page.

Starting URL: https://demoqa.com/select-menu

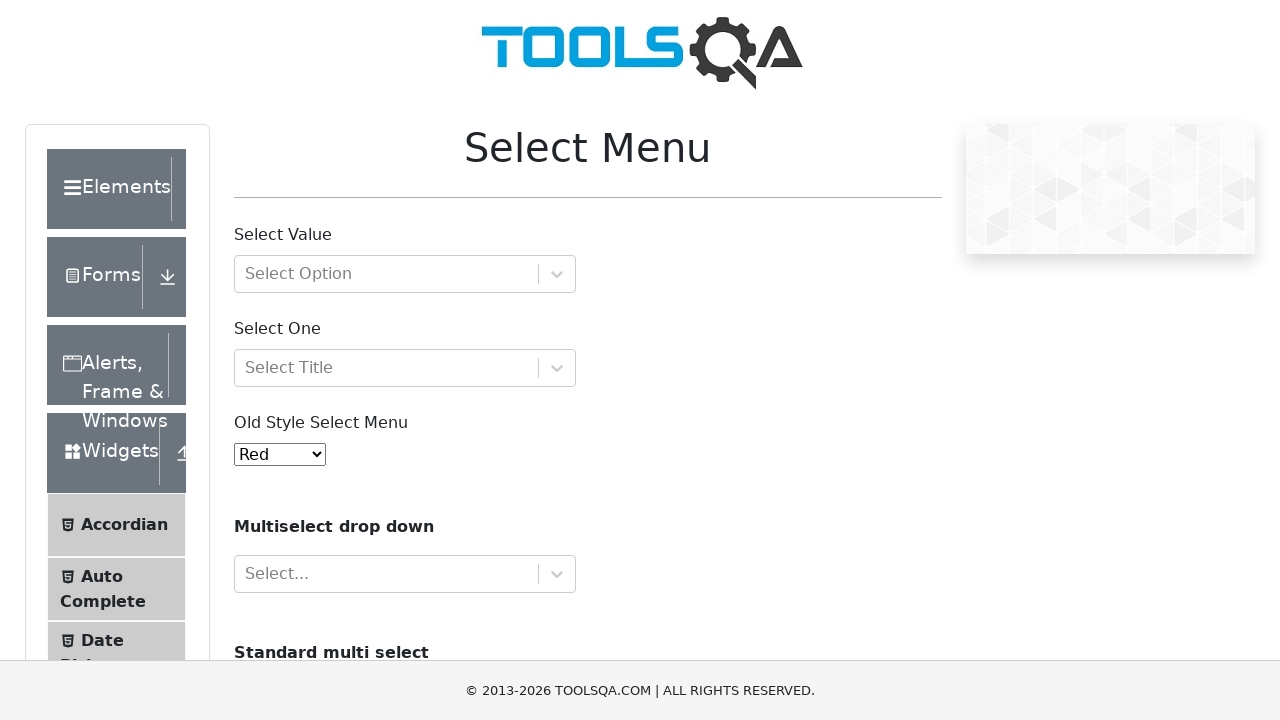

Old select menu dropdown became visible
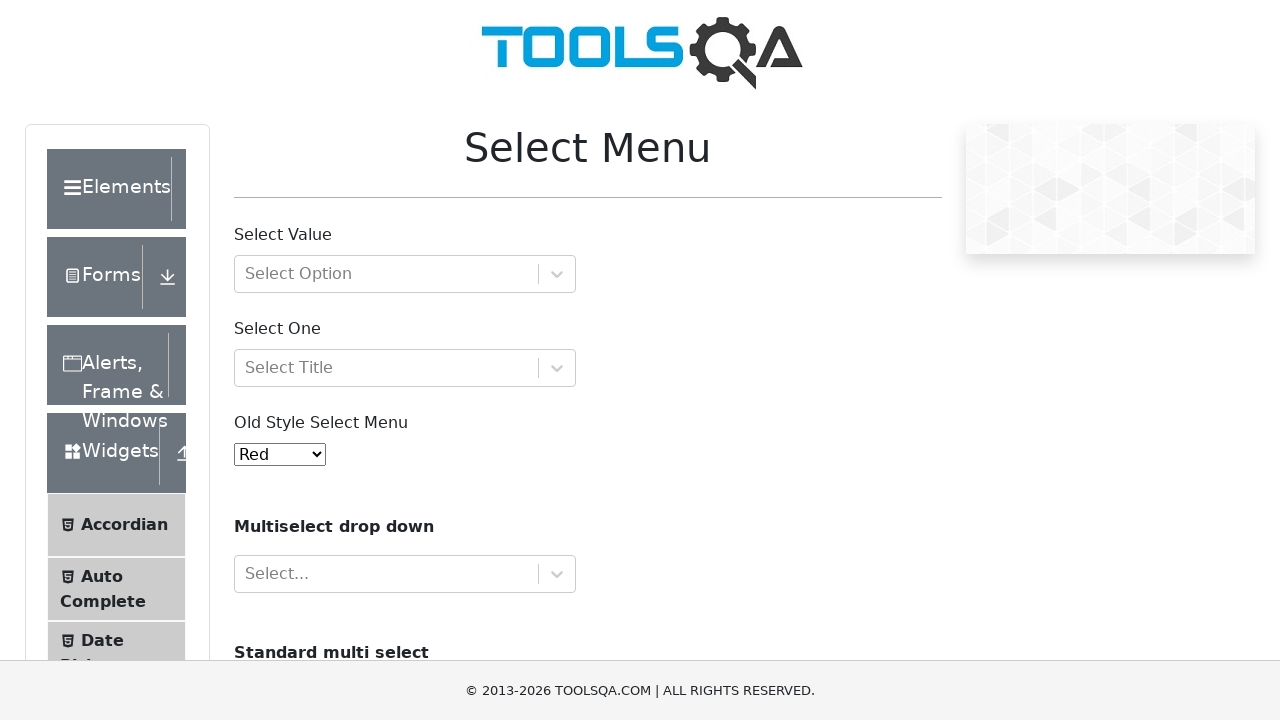

Selected option by index 4 (Purple) from dropdown on #oldSelectMenu
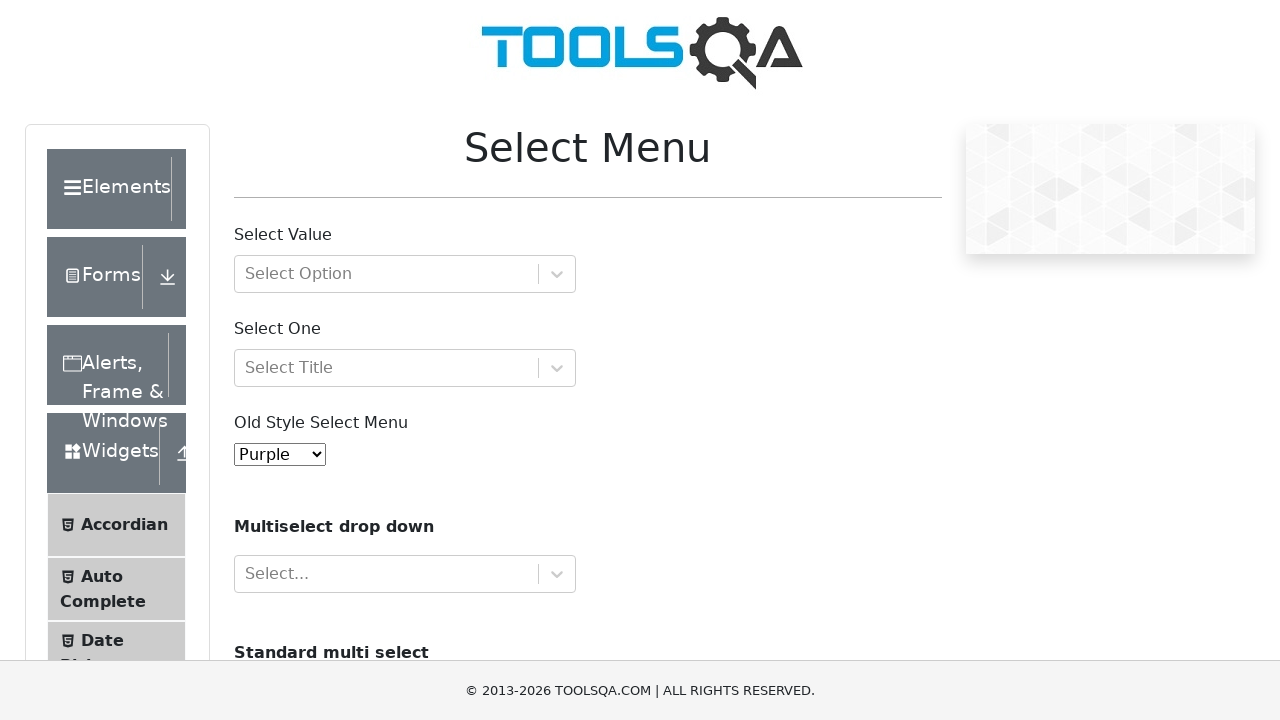

Selected option by visible text 'Magenta' from dropdown on #oldSelectMenu
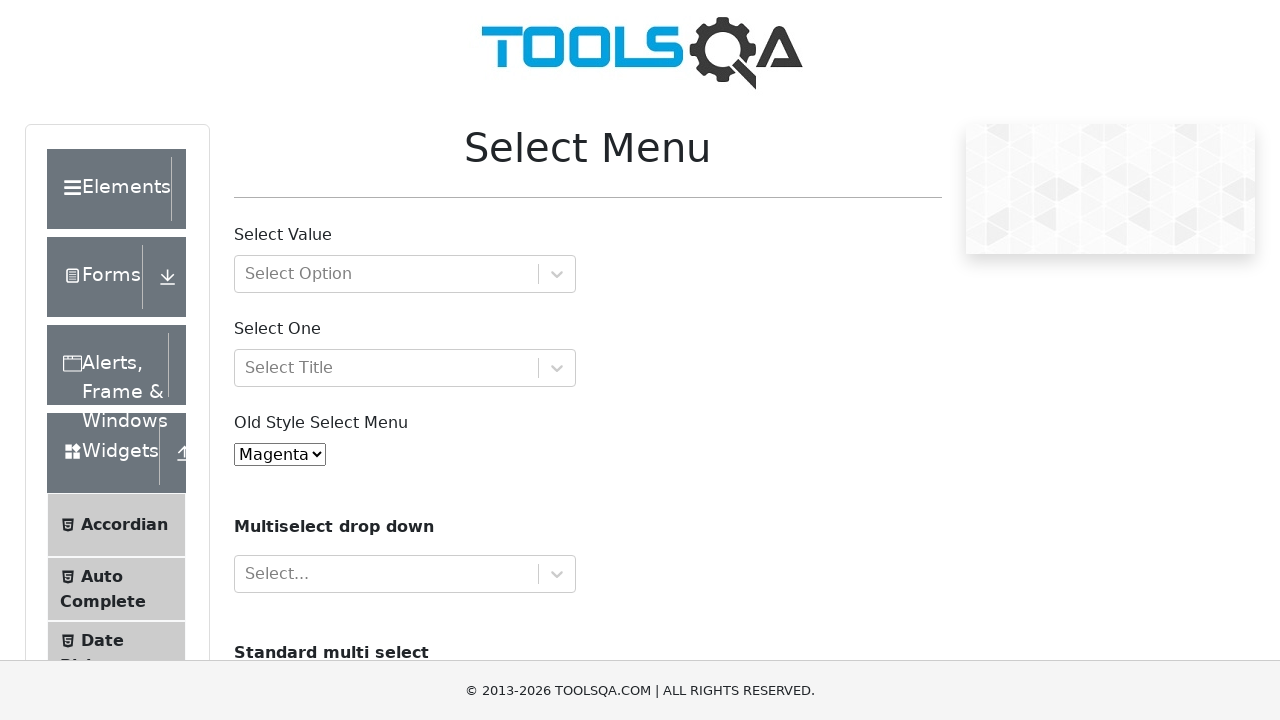

Selected option by value '6' (White) from dropdown on #oldSelectMenu
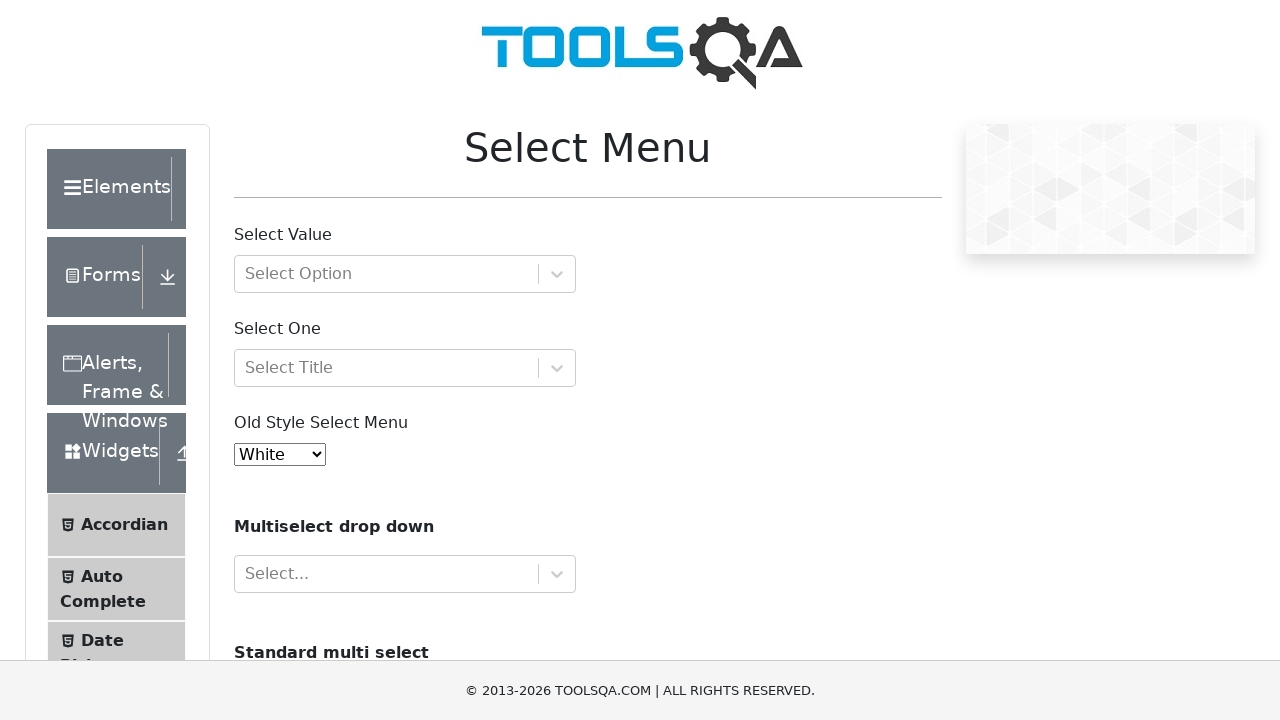

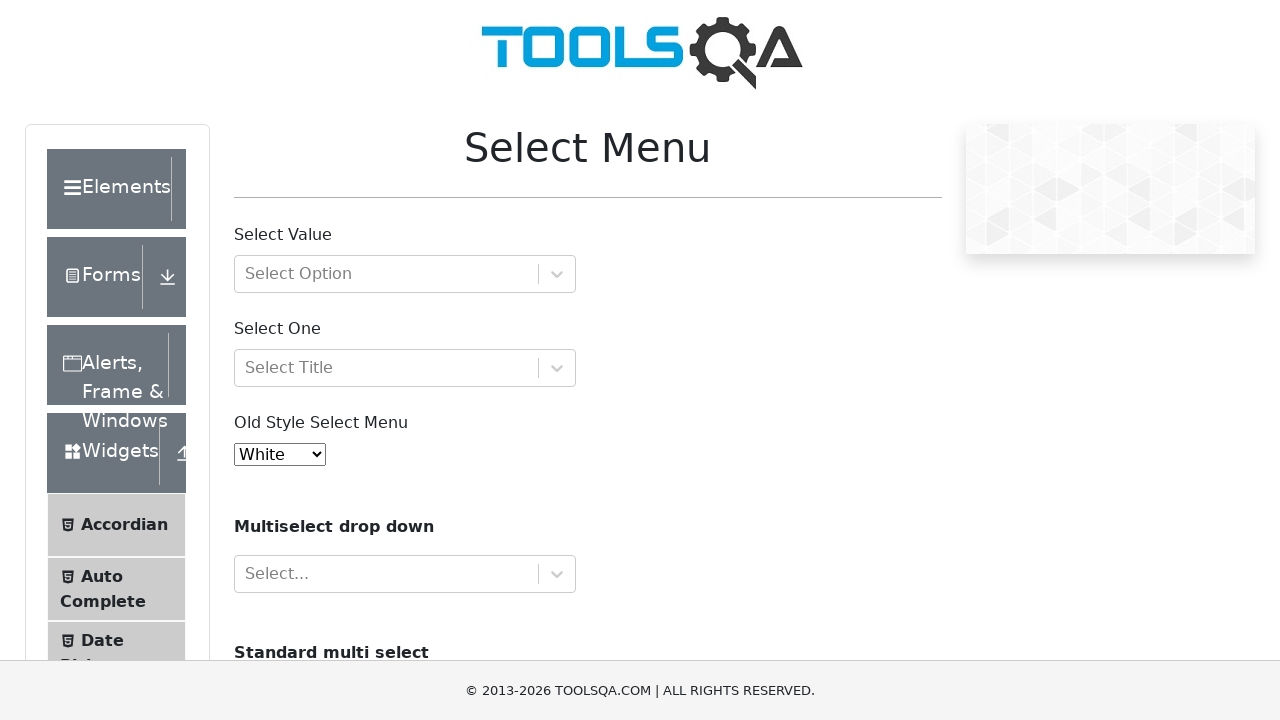